Tests an explicit wait scenario by waiting for a price element to show "$100", then clicking a book button, calculating a mathematical value based on an input, and submitting the answer.

Starting URL: https://suninjuly.github.io/explicit_wait2.html

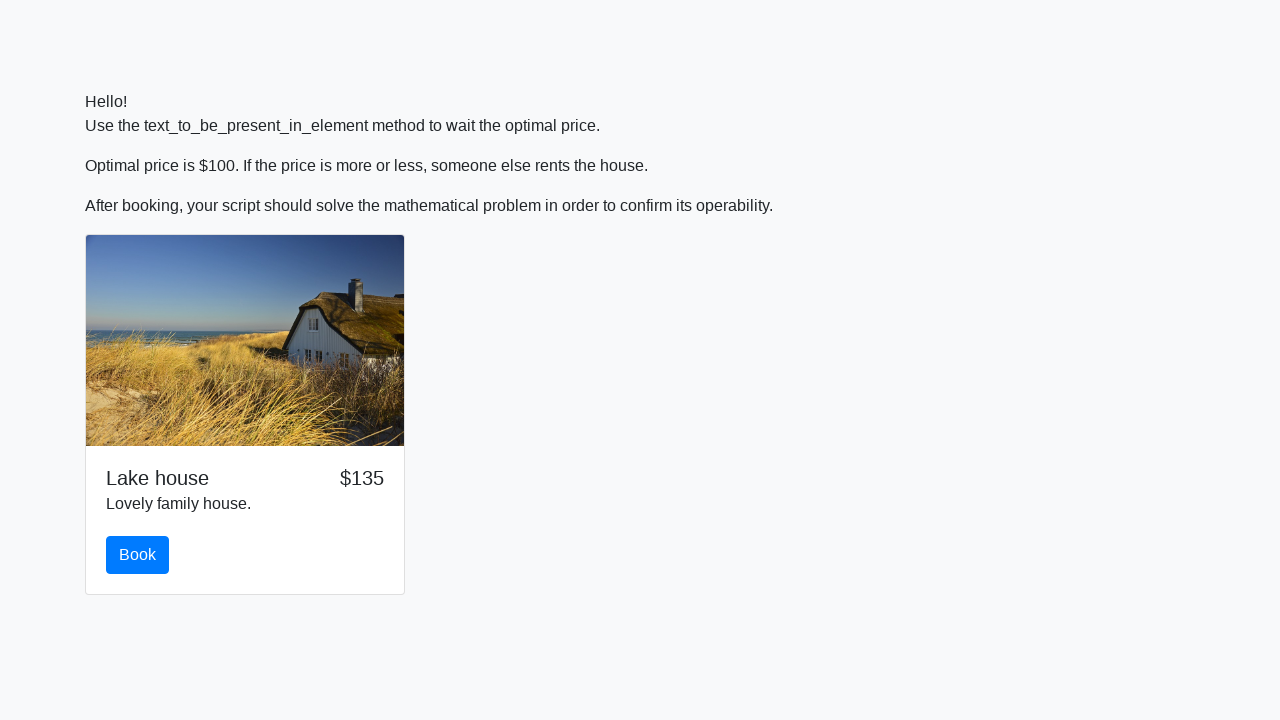

Waited for price element to display '$100'
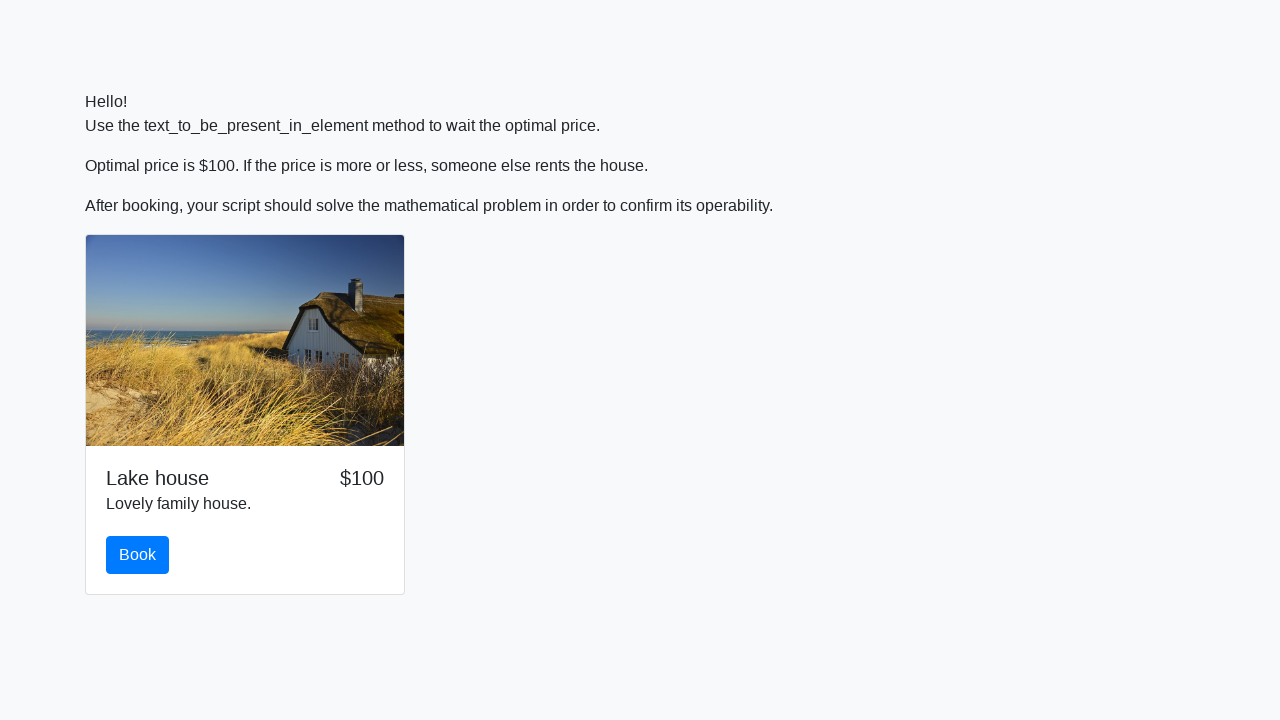

Clicked the book button at (138, 555) on #book
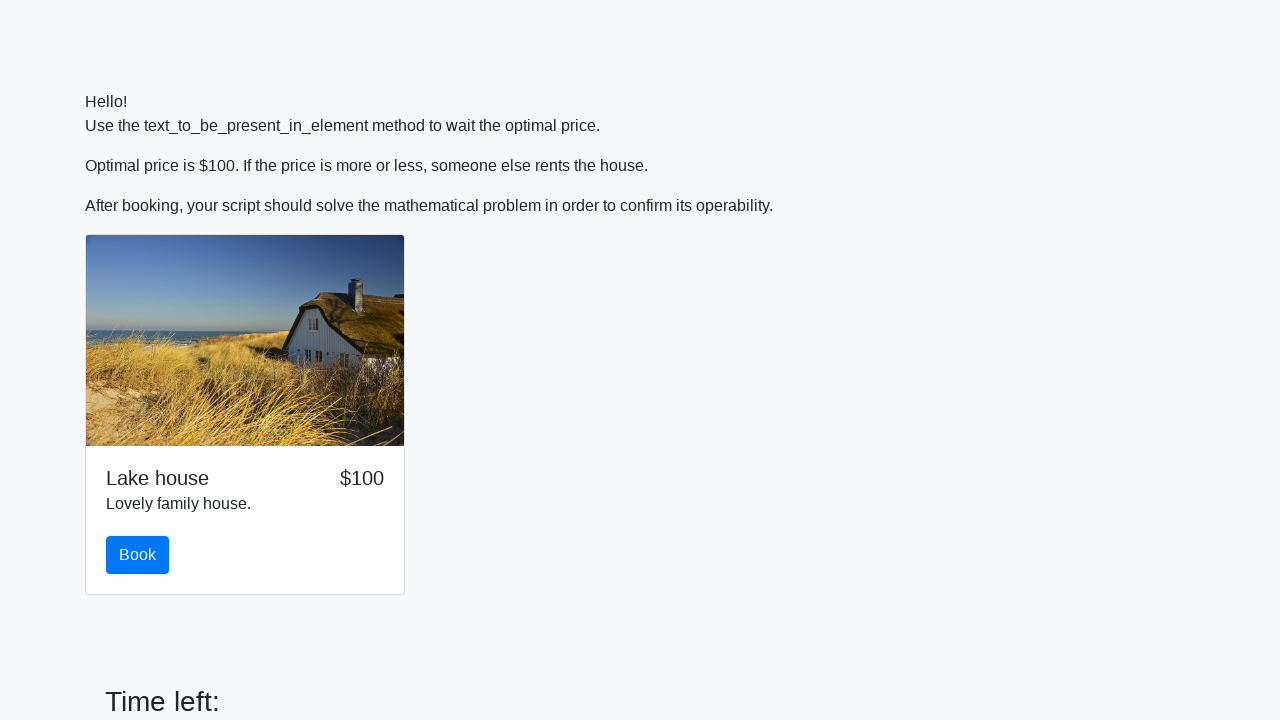

Retrieved input value: 334
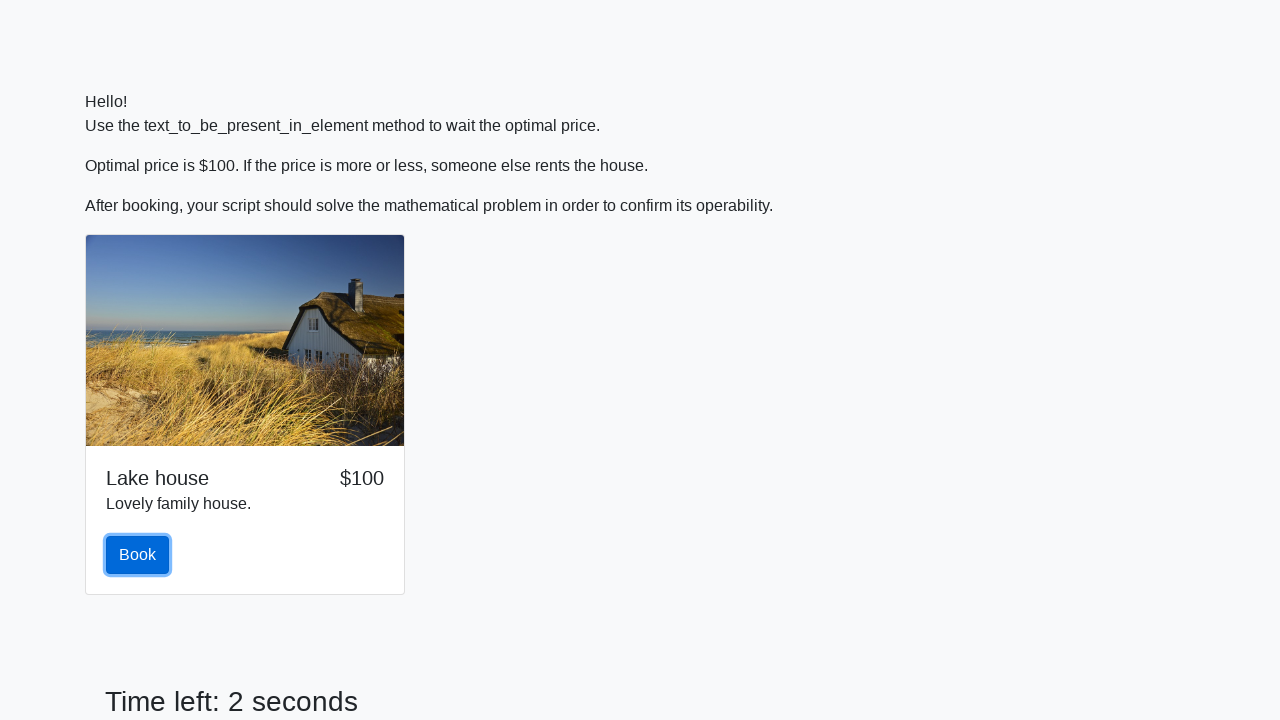

Calculated answer using mathematical formula: 2.3065836669516298
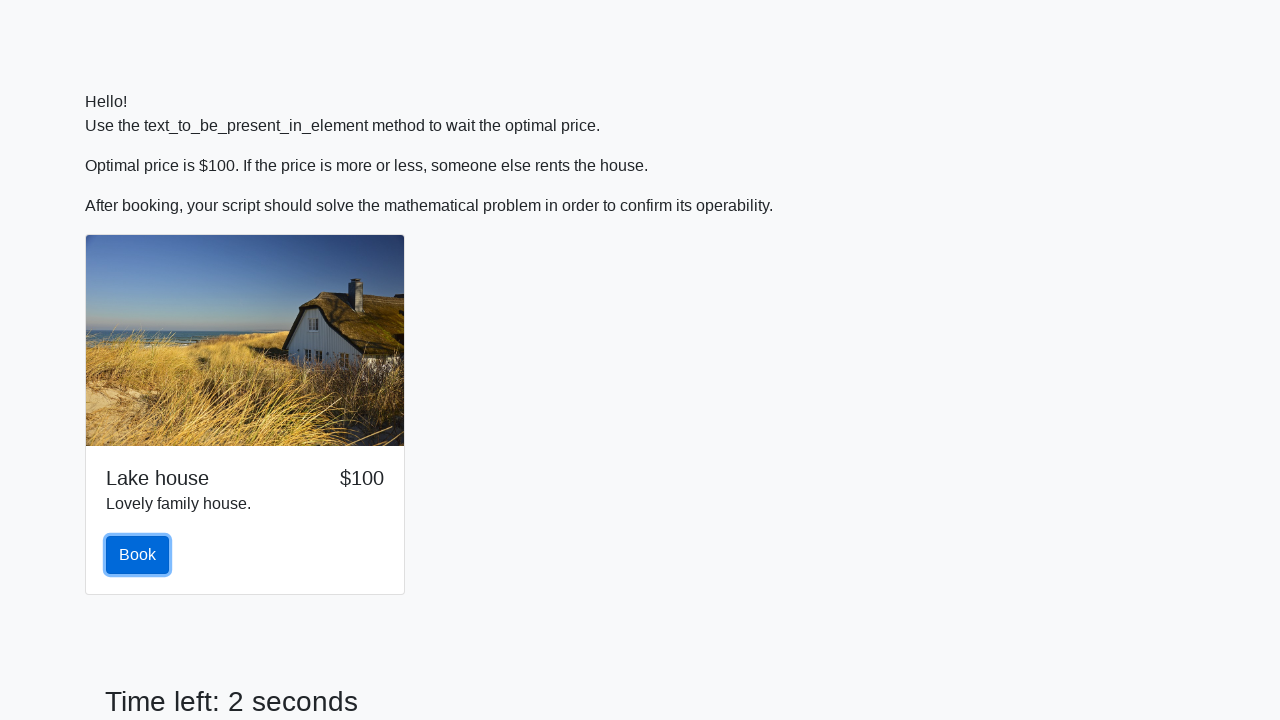

Filled answer field with calculated value: 2.3065836669516298 on #answer
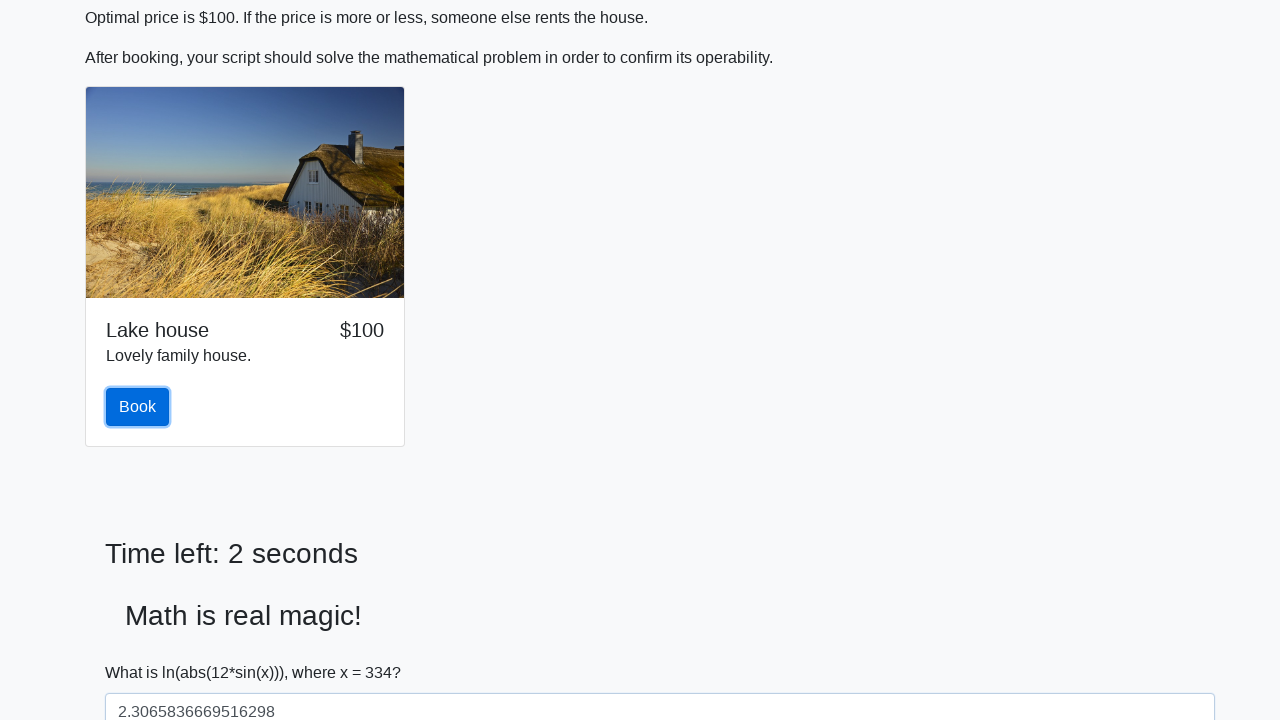

Clicked the solve button to submit answer at (143, 651) on #solve
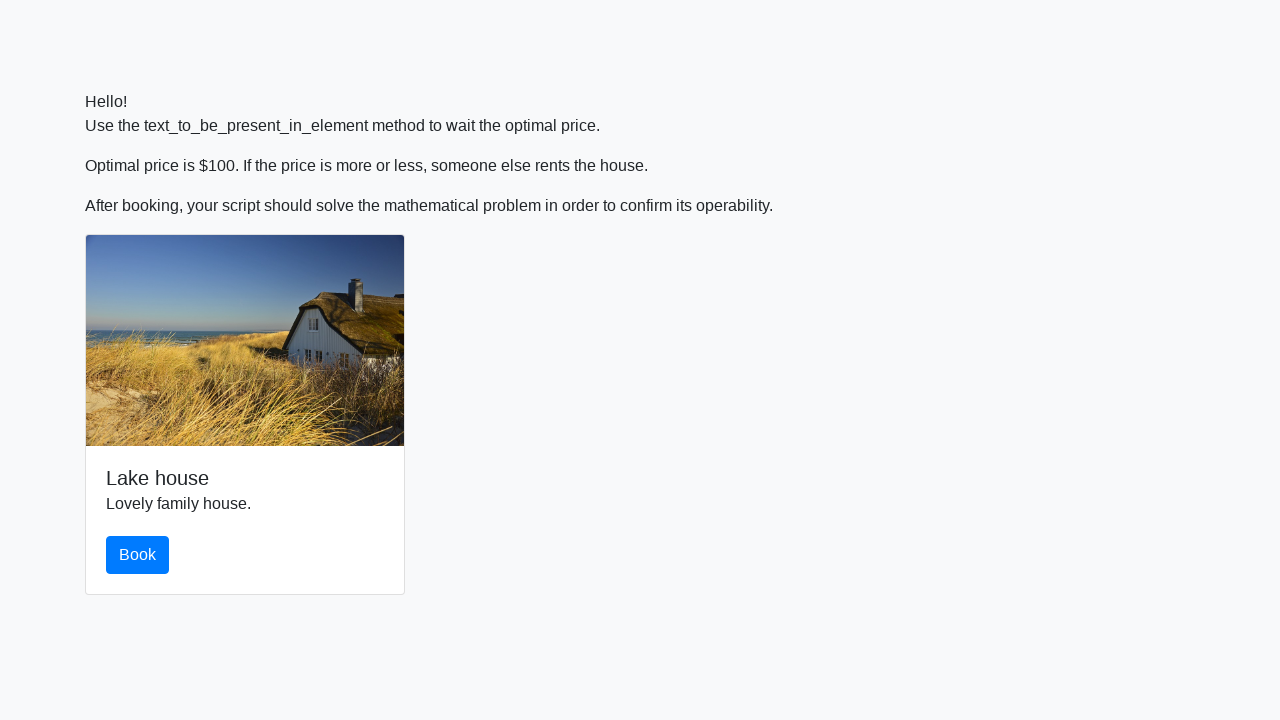

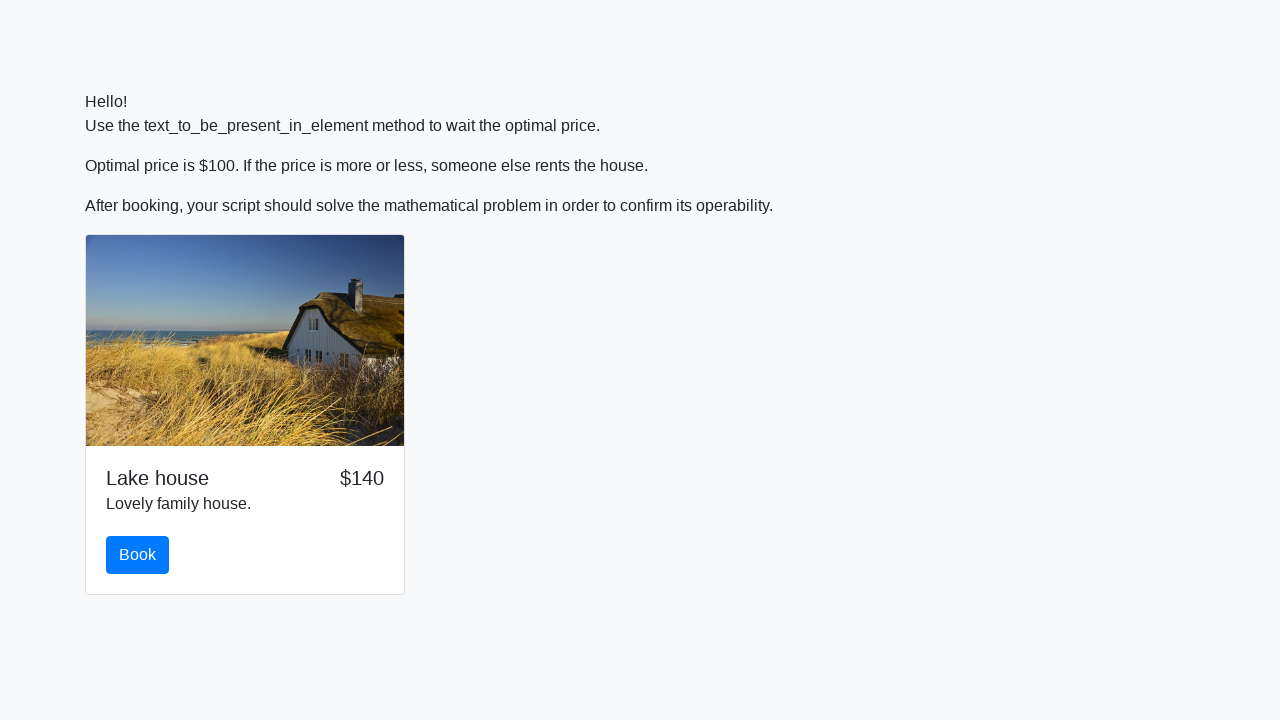